Tests scrolling functionality on Flipkart homepage by scrolling down and then back up using JavaScript executor

Starting URL: https://www.flipkart.com/

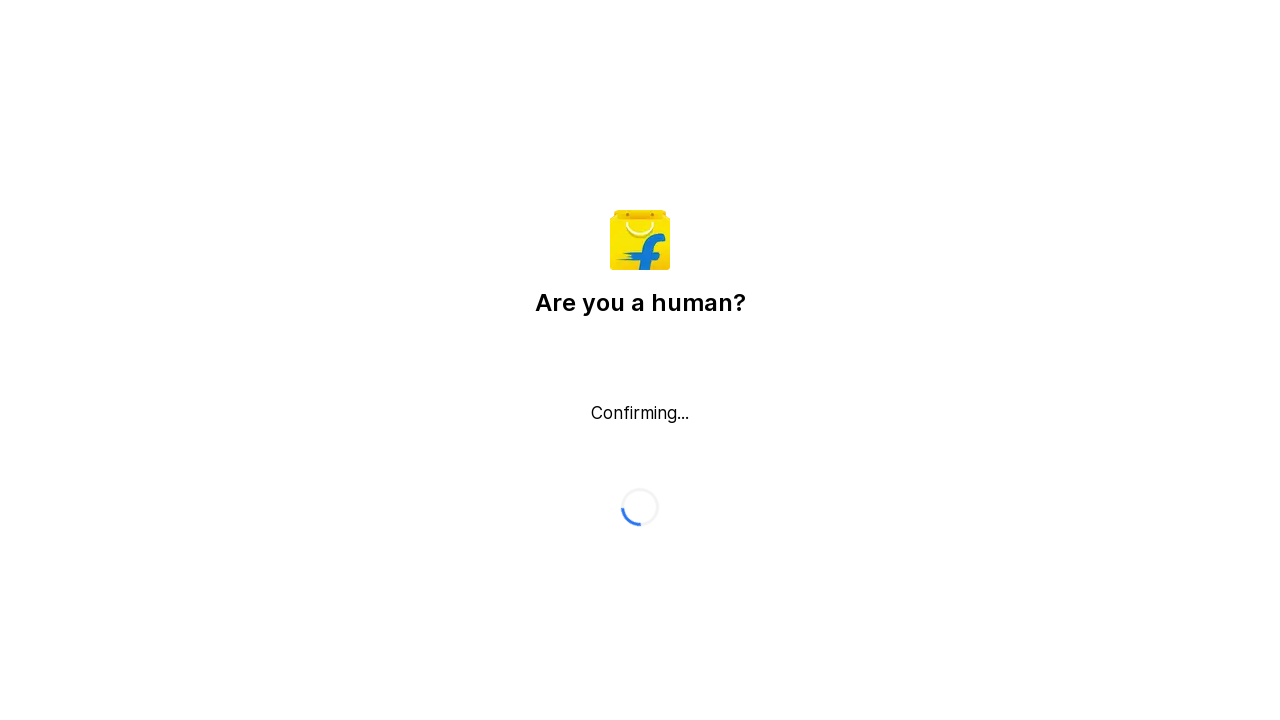

Scrolled down 300 pixels (increment 1/4) on //button[text()='✕']
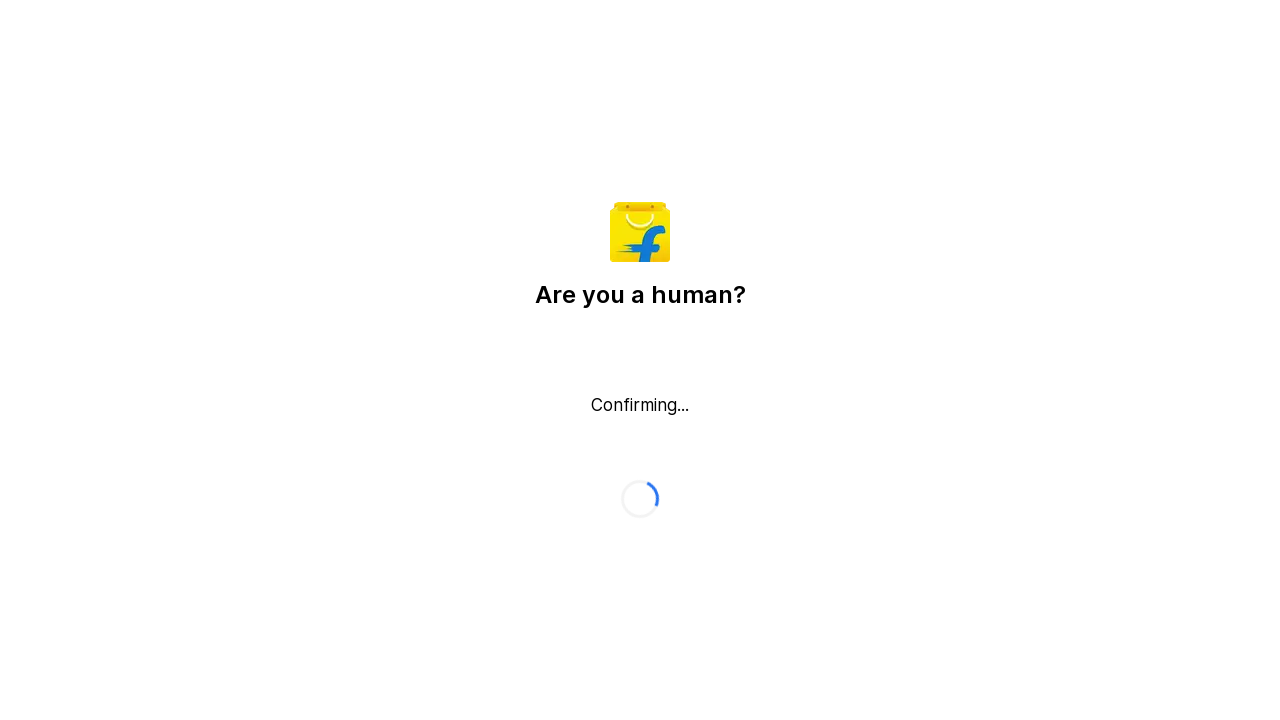

Waited 1 second after scrolling down
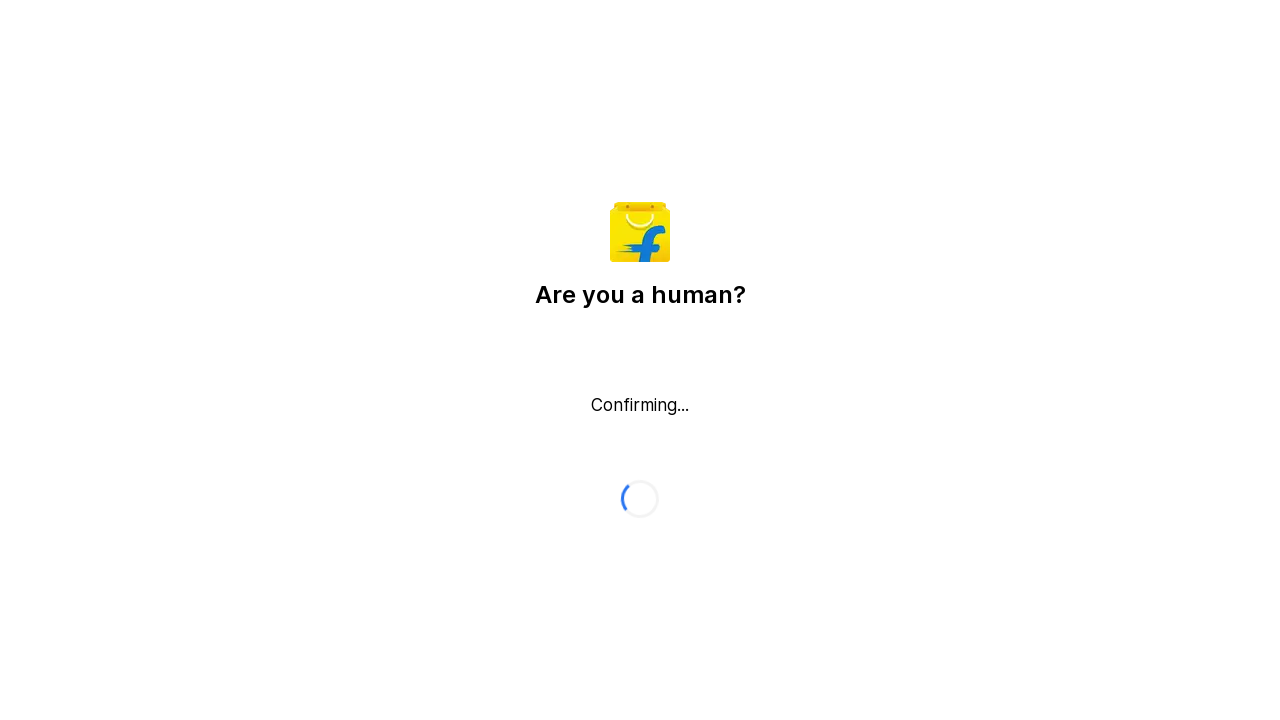

Scrolled down 300 pixels (increment 2/4)
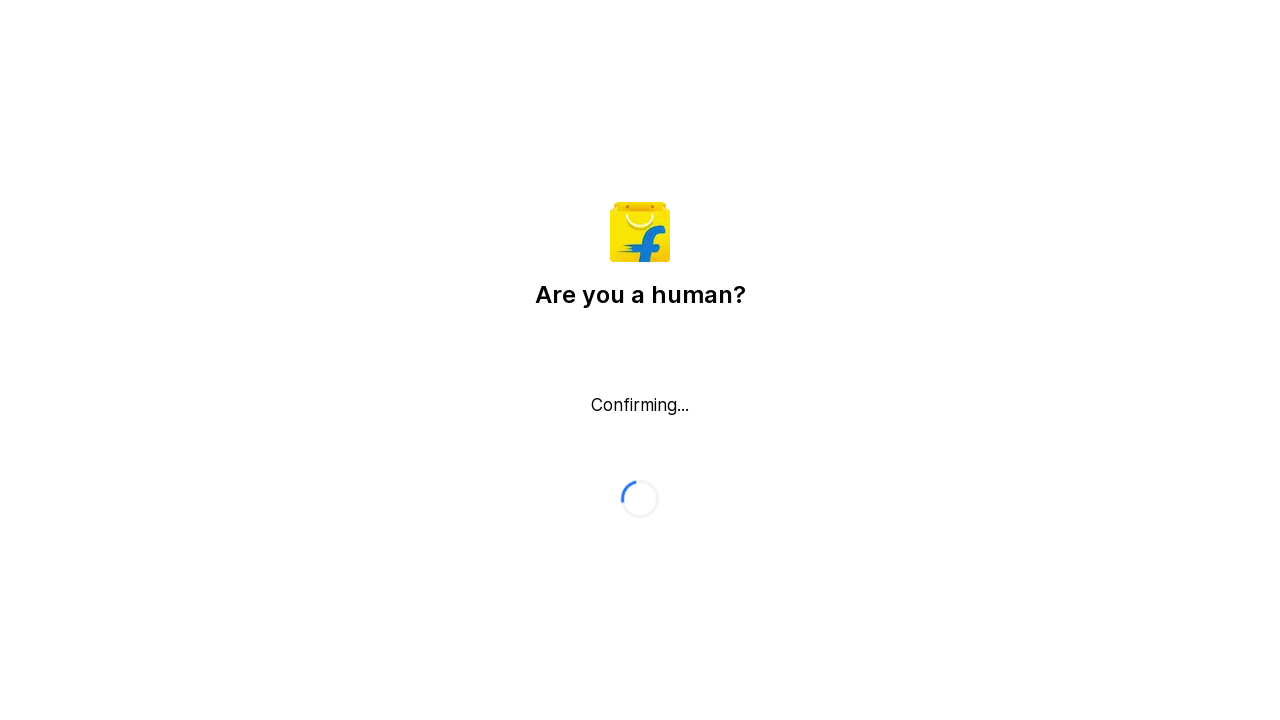

Waited 1 second after scrolling down
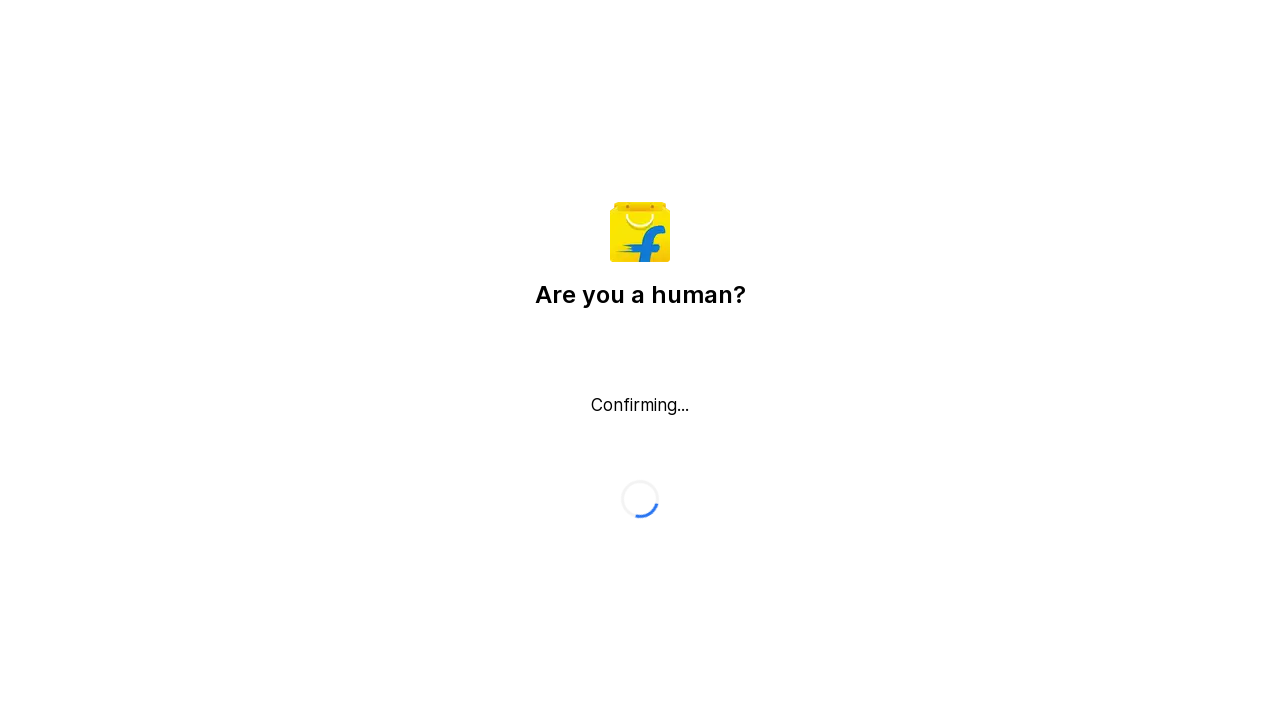

Scrolled down 300 pixels (increment 3/4)
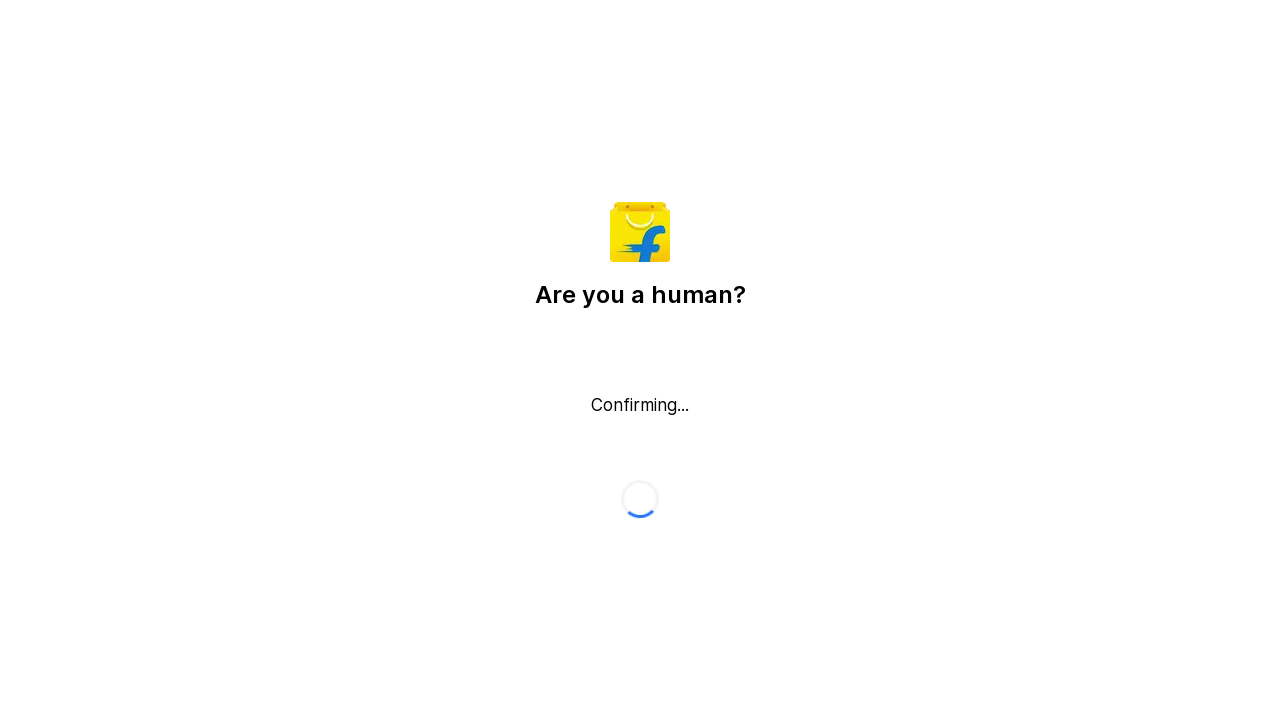

Waited 1 second after scrolling down
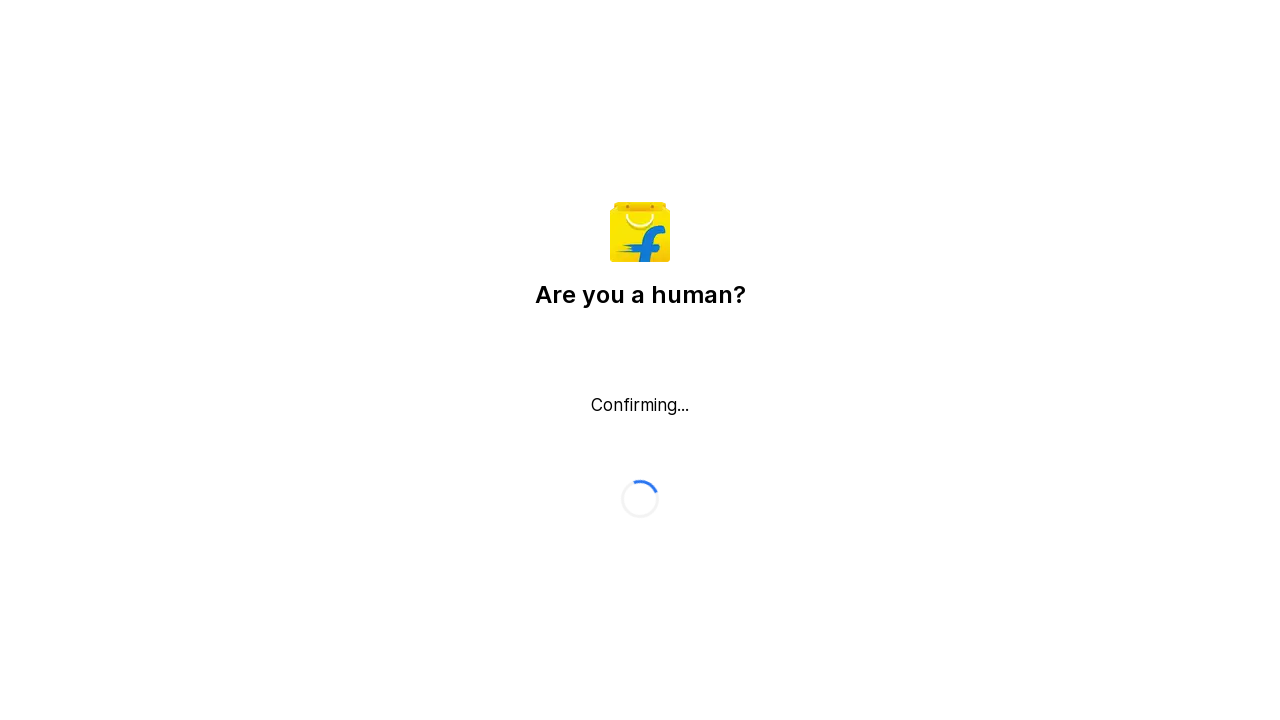

Scrolled down 300 pixels (increment 4/4)
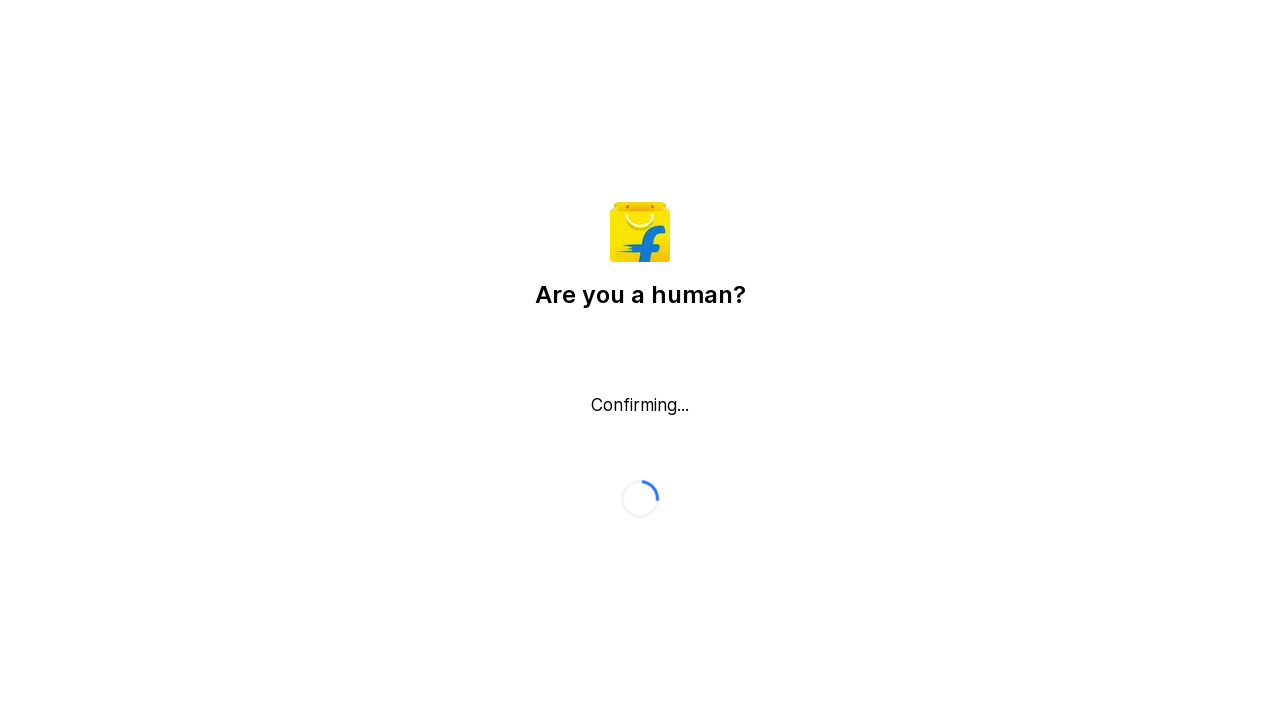

Waited 1 second after scrolling down
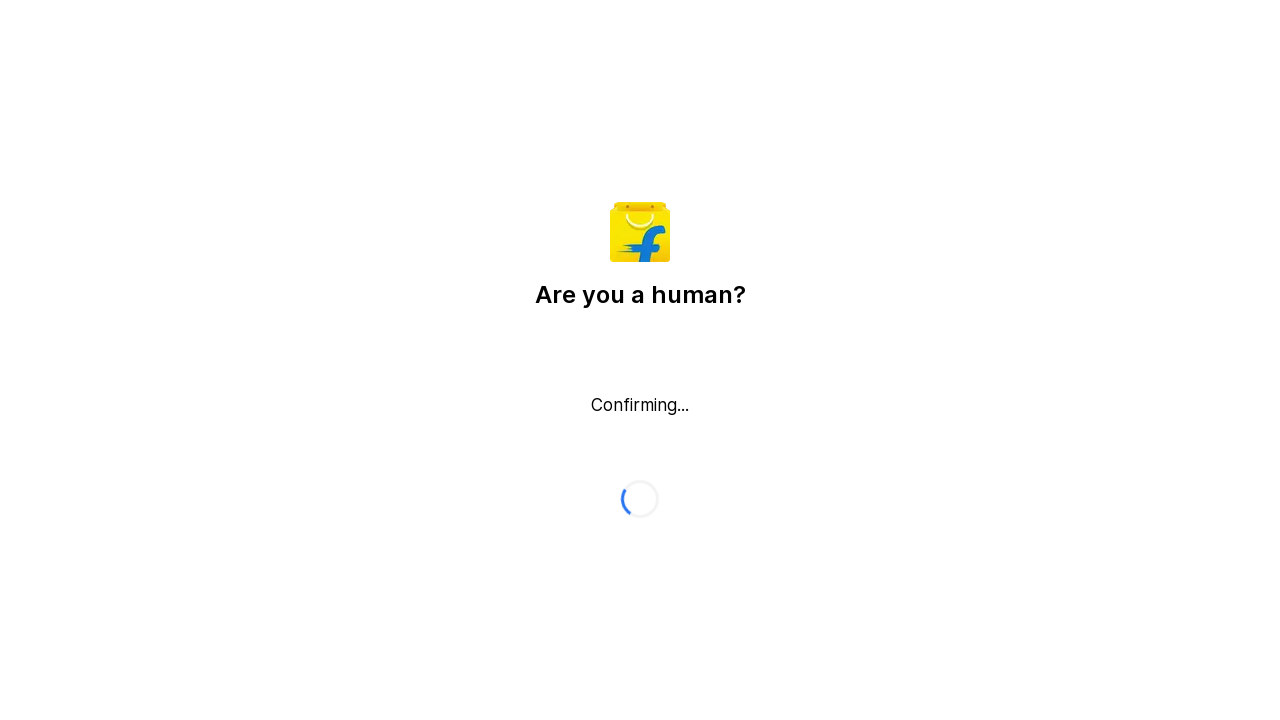

Scrolled up 300 pixels (increment 1/4)
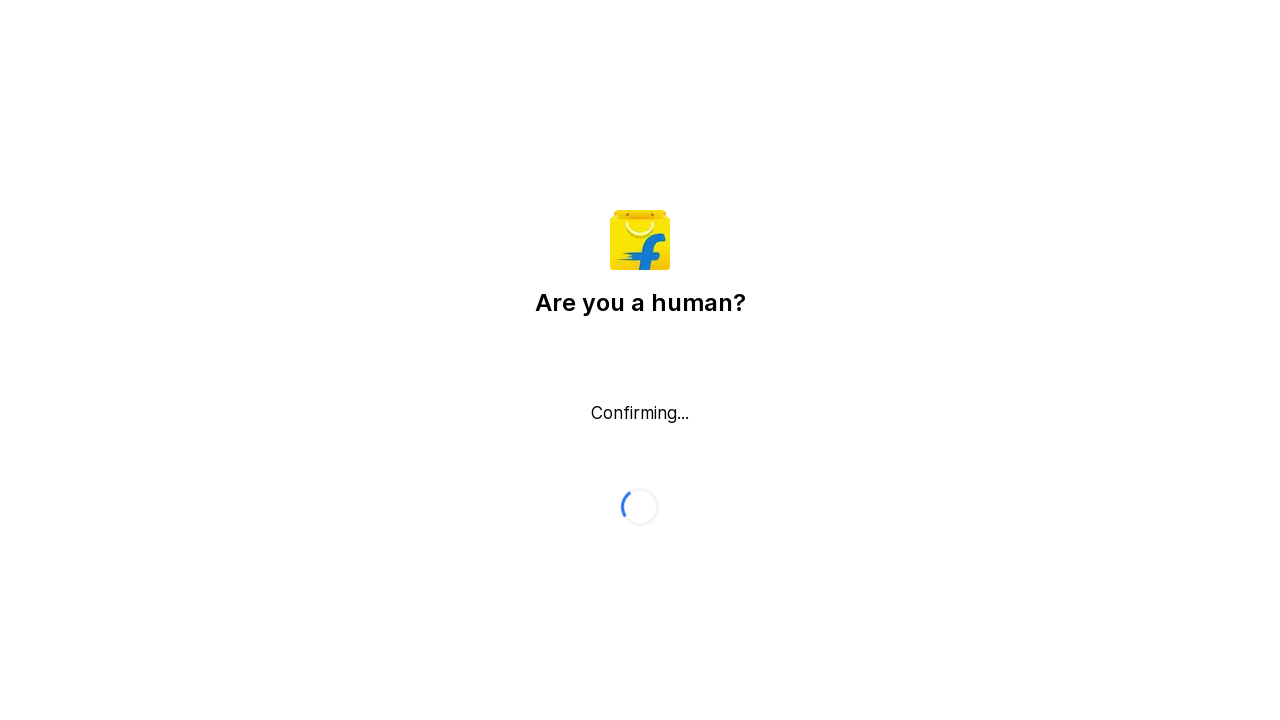

Waited 500ms after scrolling up
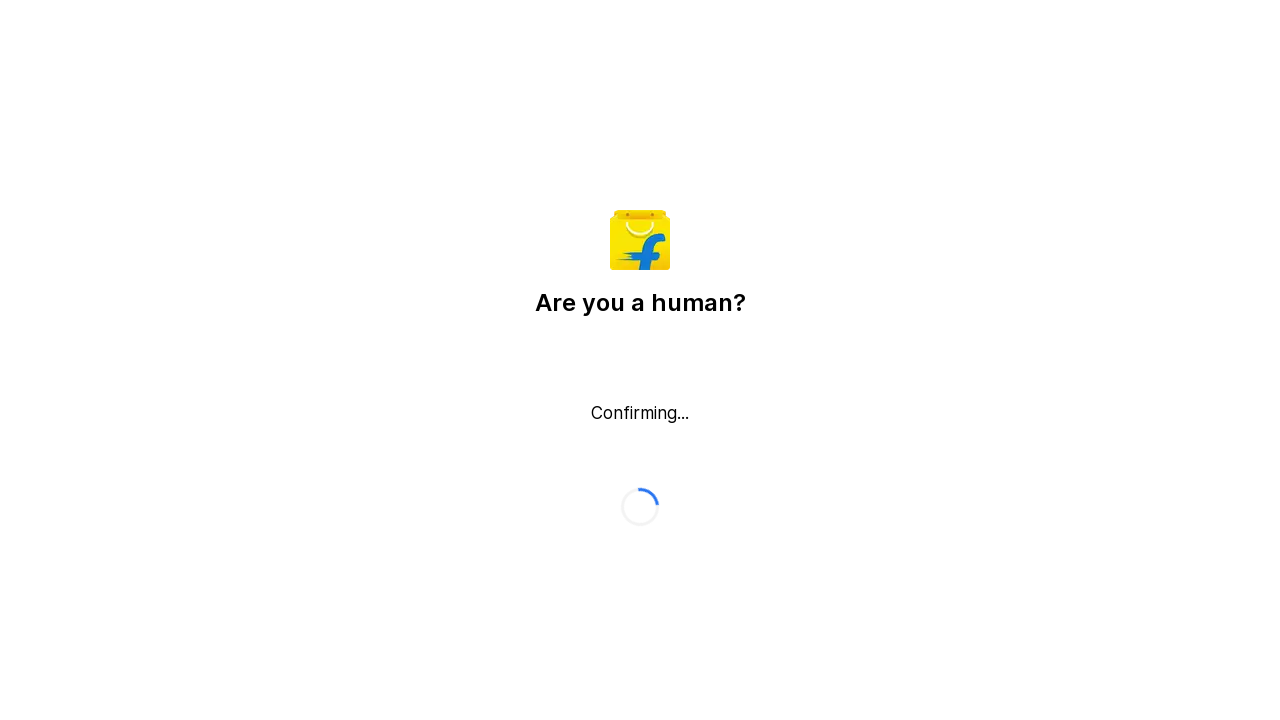

Scrolled up 300 pixels (increment 2/4)
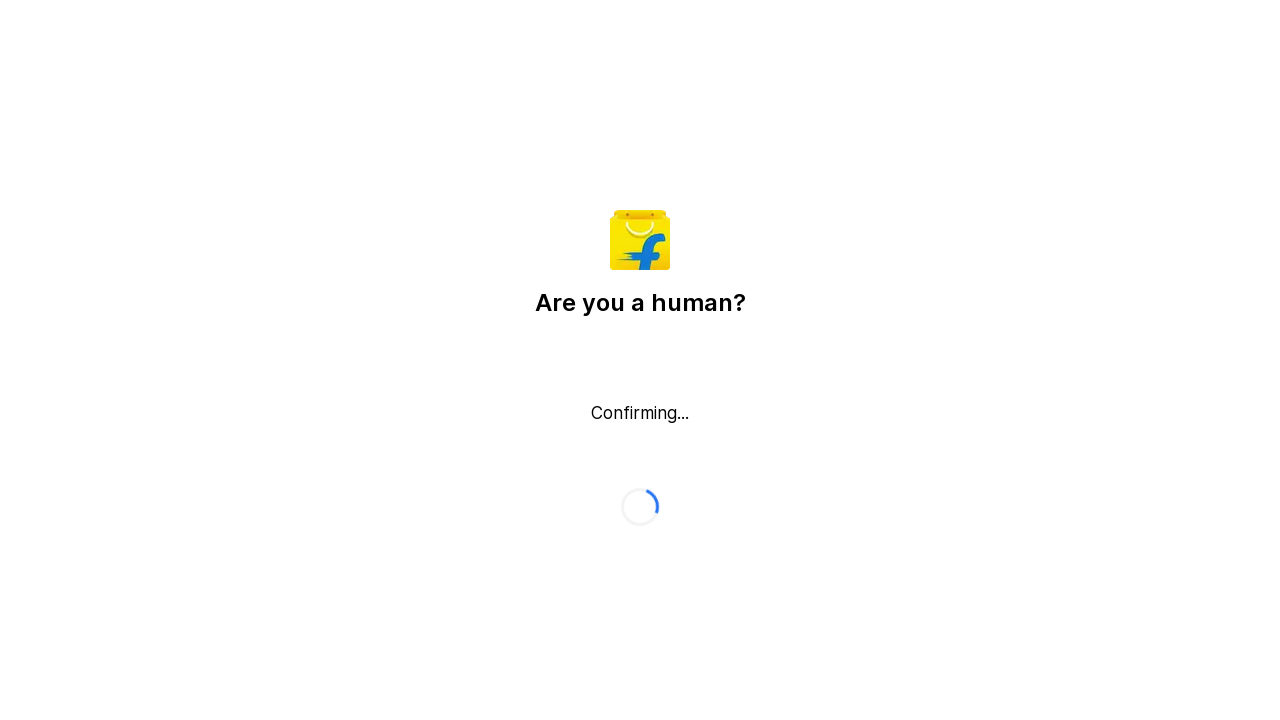

Waited 500ms after scrolling up
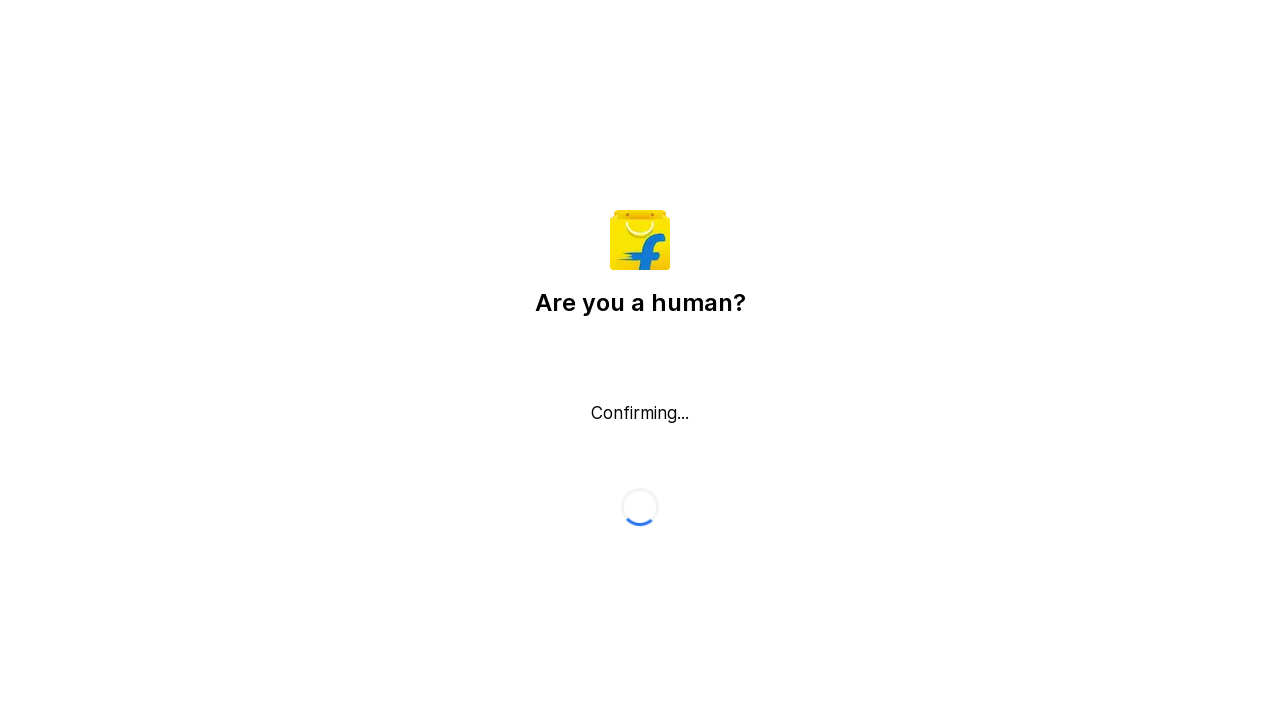

Scrolled up 300 pixels (increment 3/4)
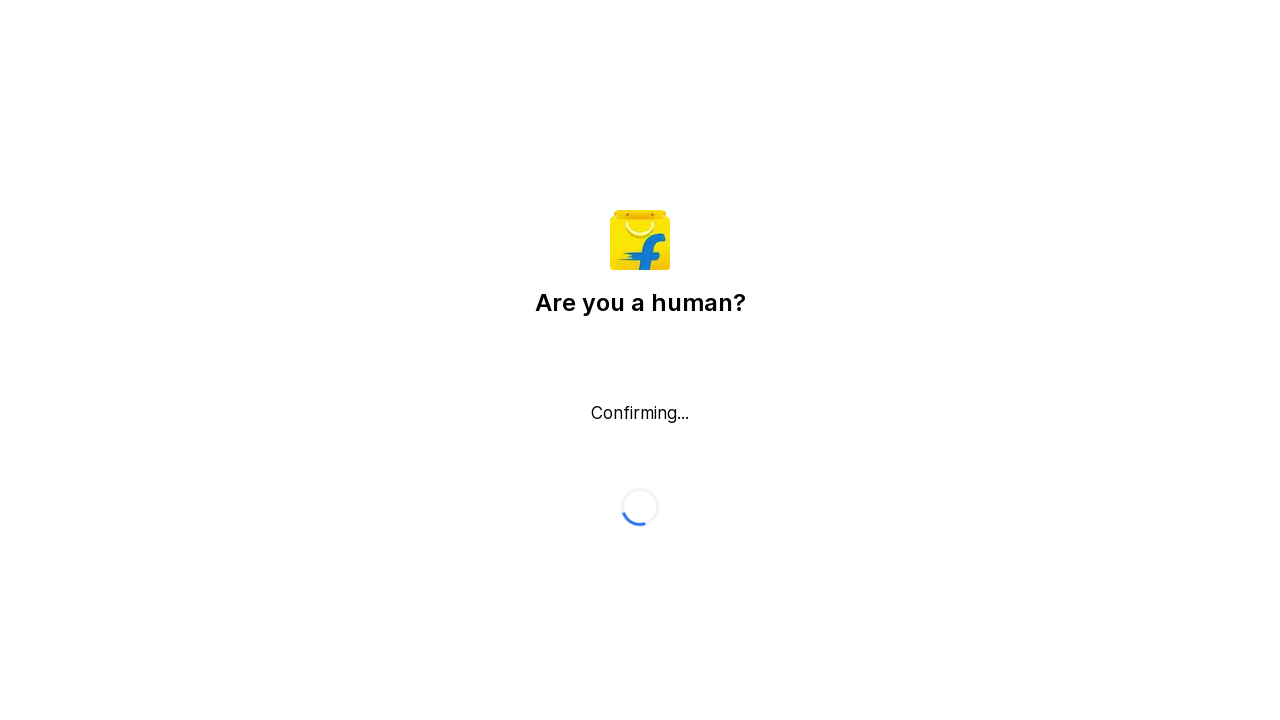

Waited 500ms after scrolling up
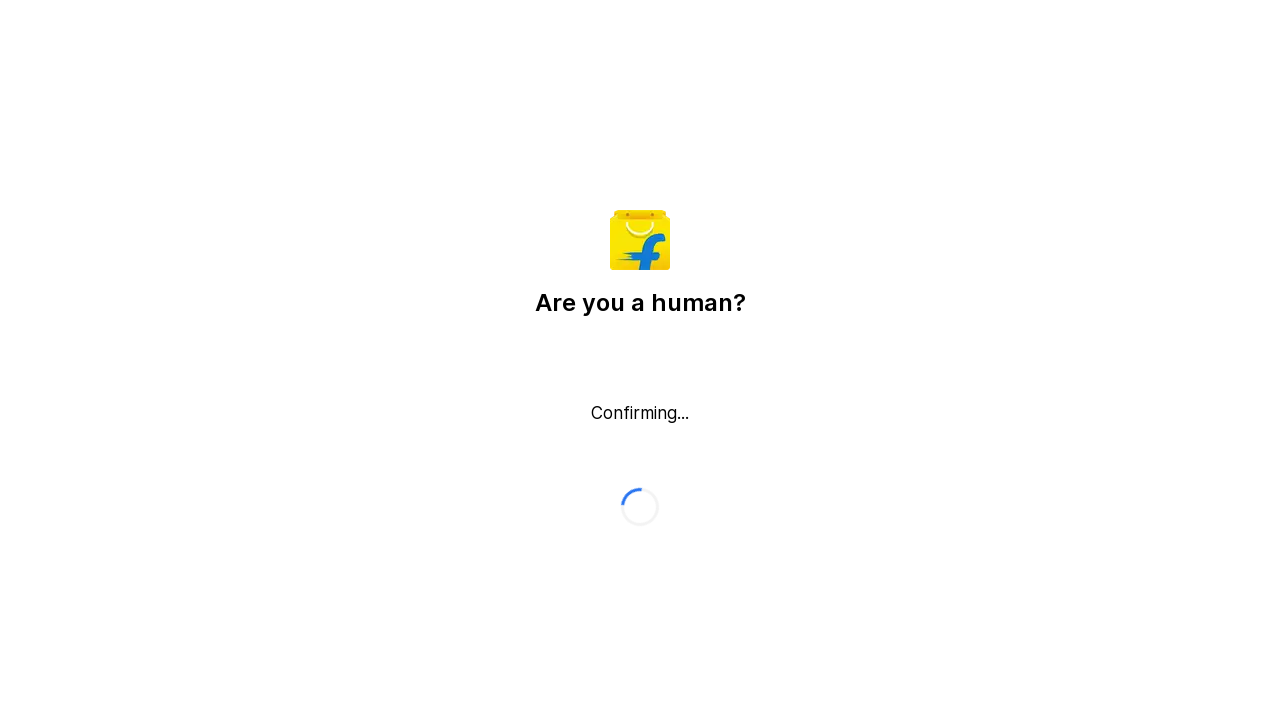

Scrolled up 300 pixels (increment 4/4)
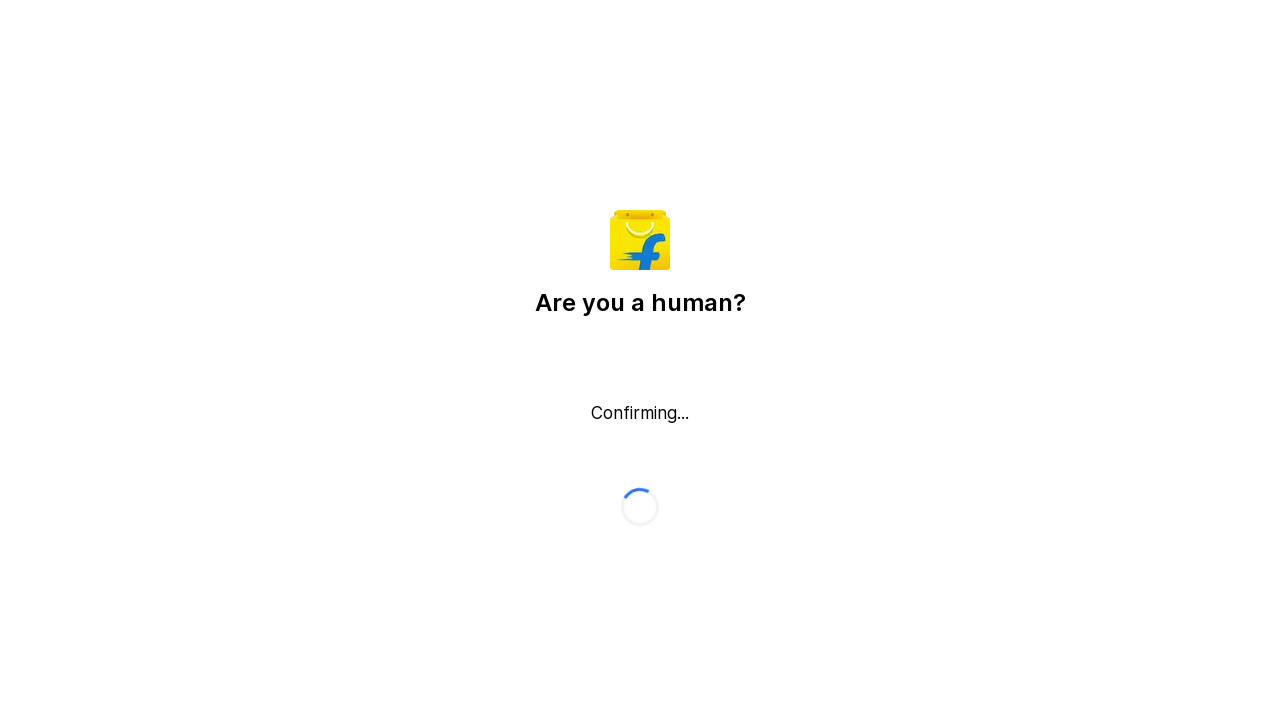

Waited 500ms after scrolling up
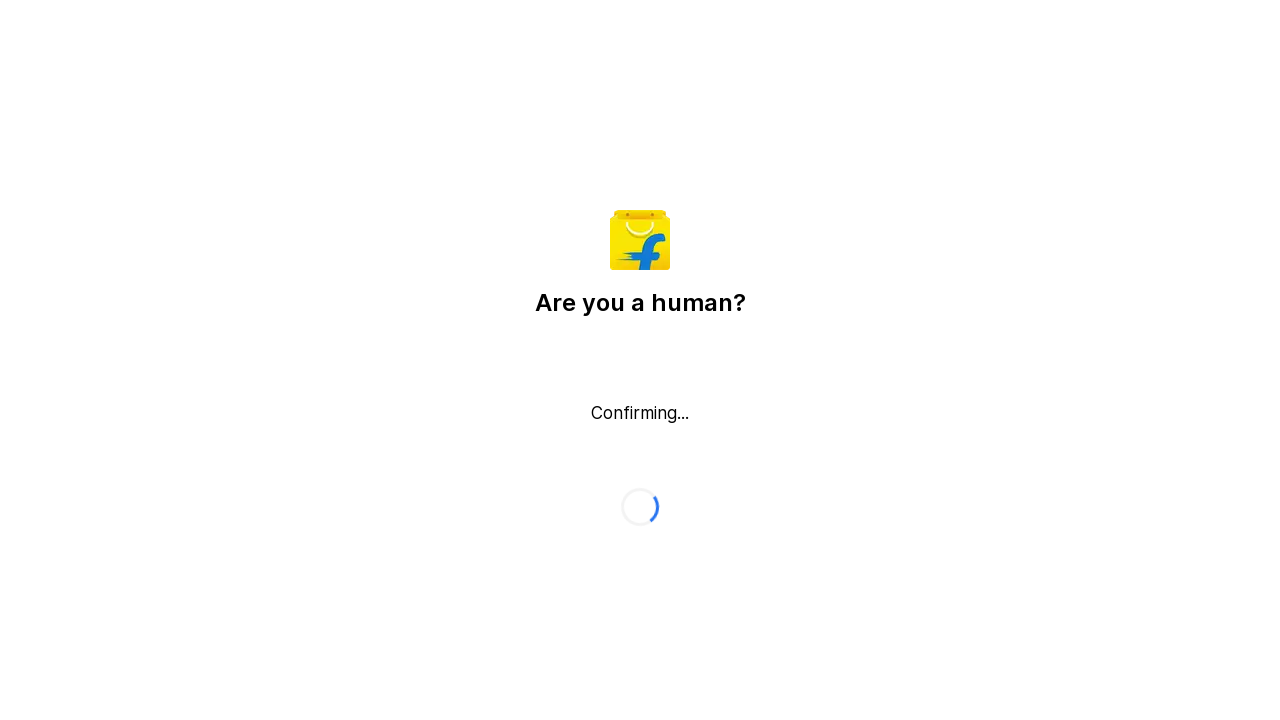

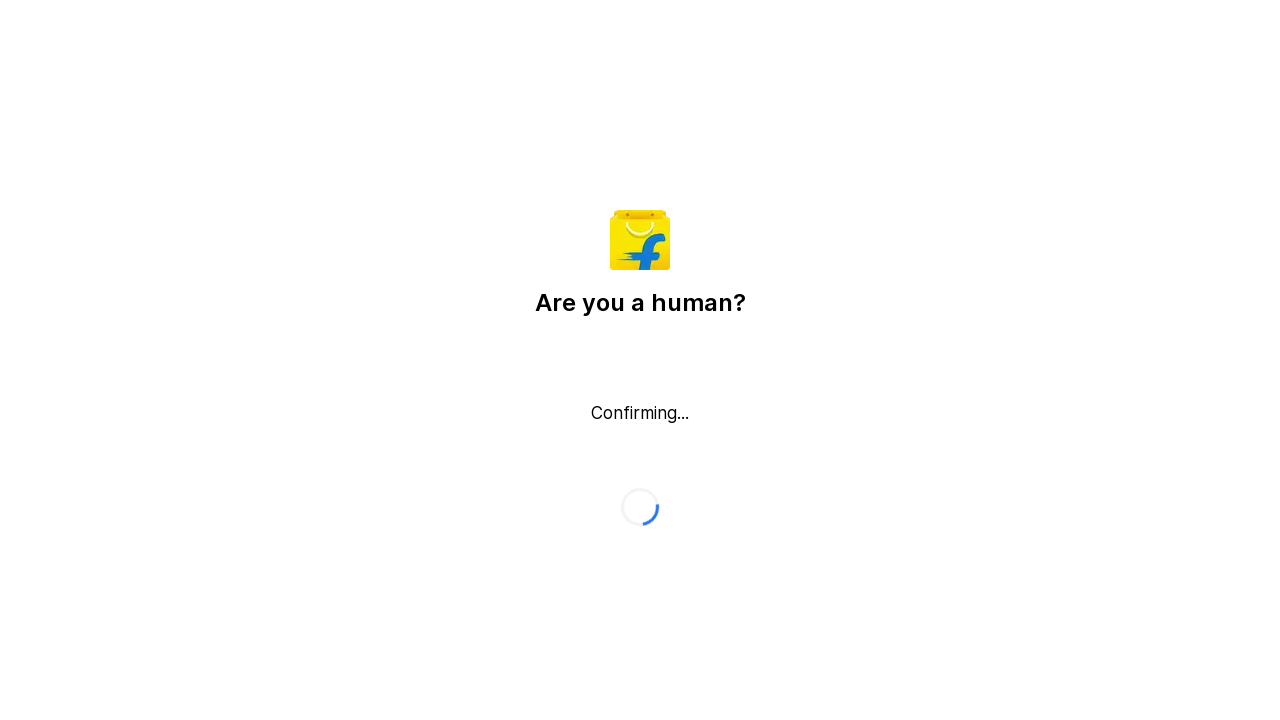